Tests dynamic controls by navigating to the page and clicking to enable an input field

Starting URL: https://the-internet.herokuapp.com/

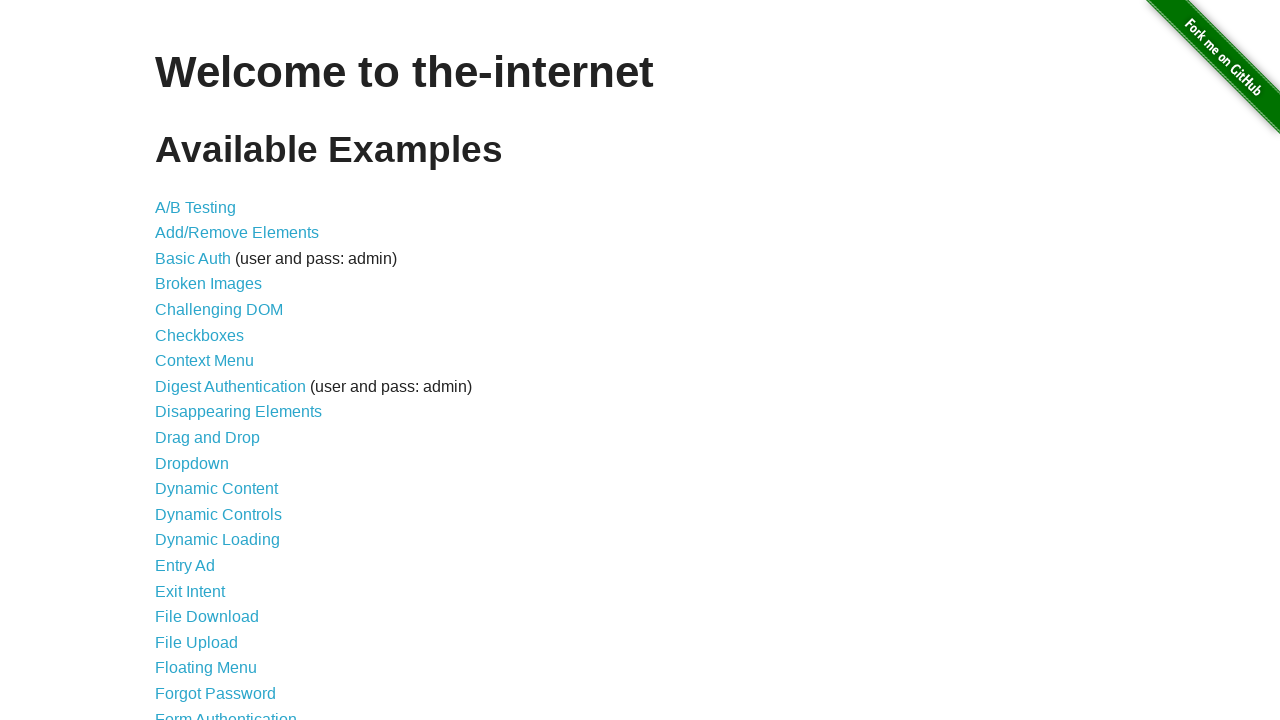

Clicked on Dynamic Controls link at (218, 514) on [href='/dynamic_controls']
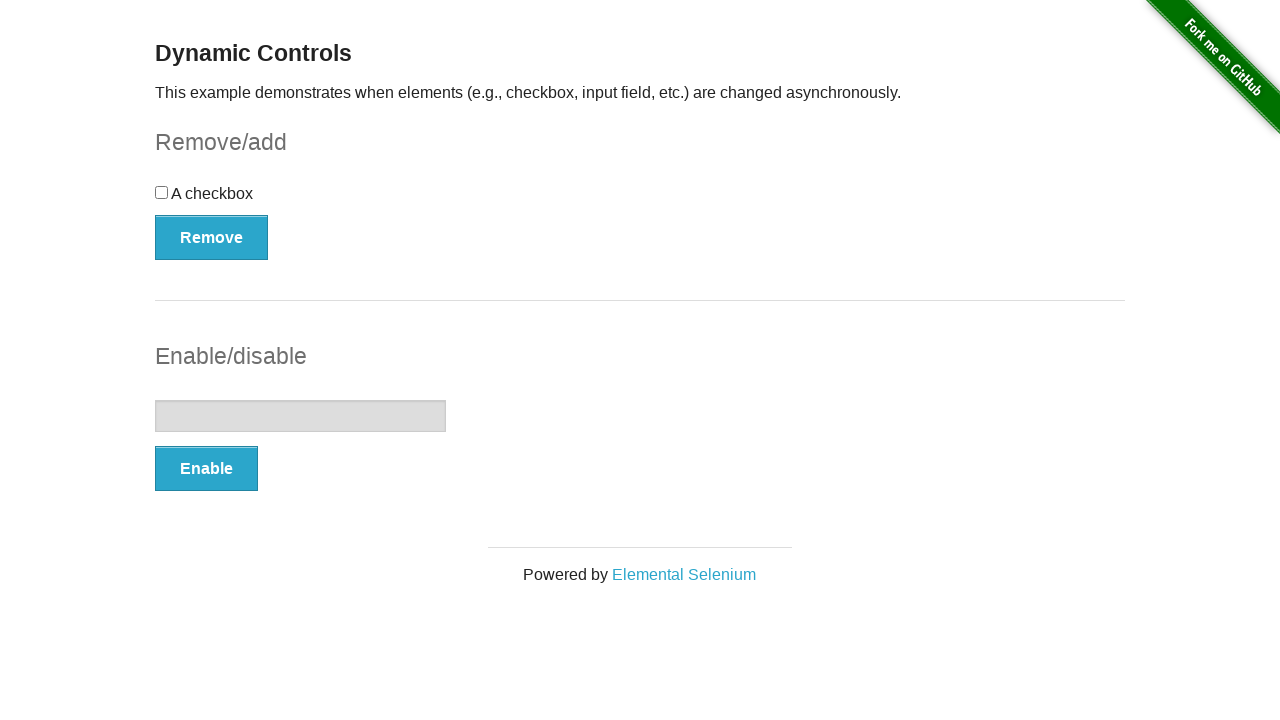

Clicked the Enable button at (206, 469) on form#input-example>button
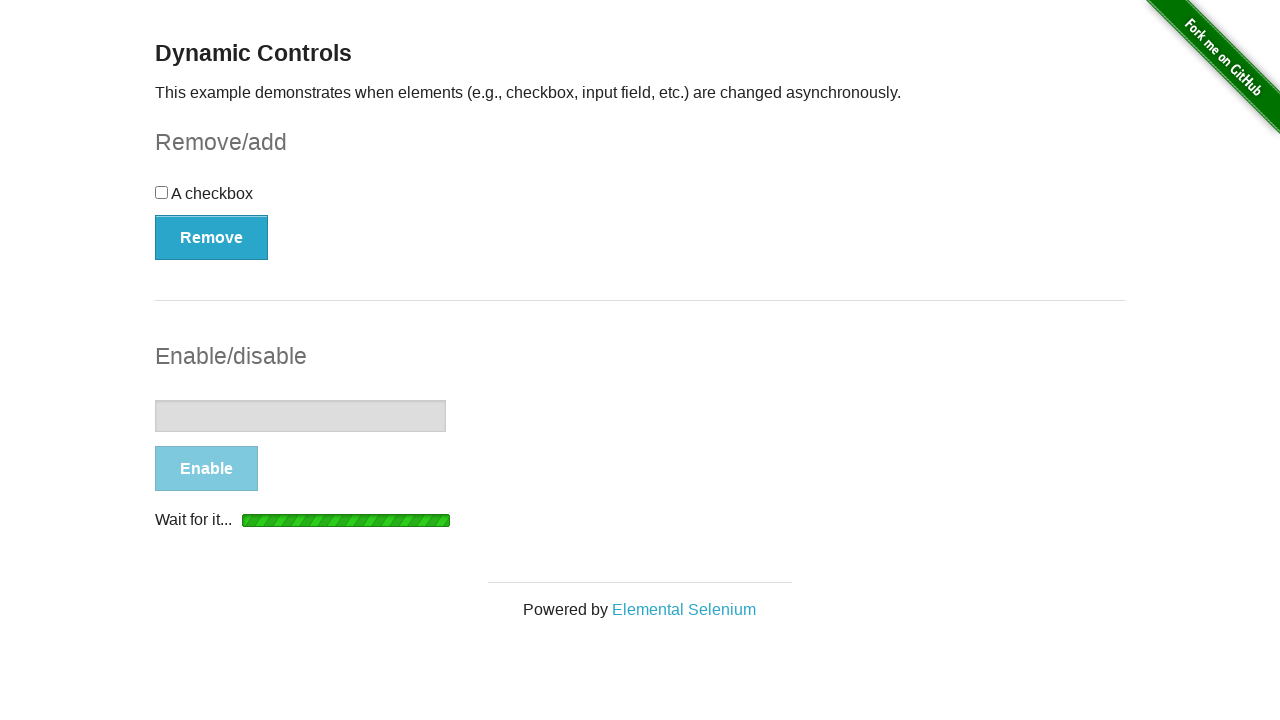

Input field is now enabled
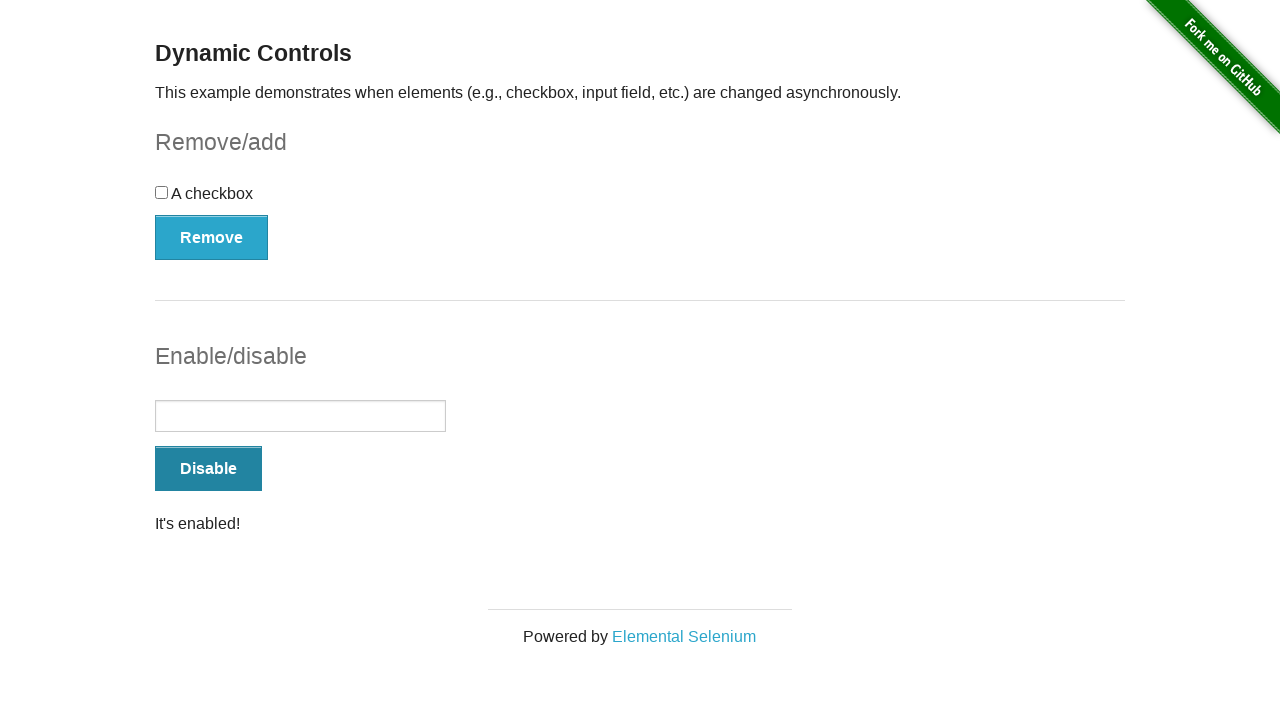

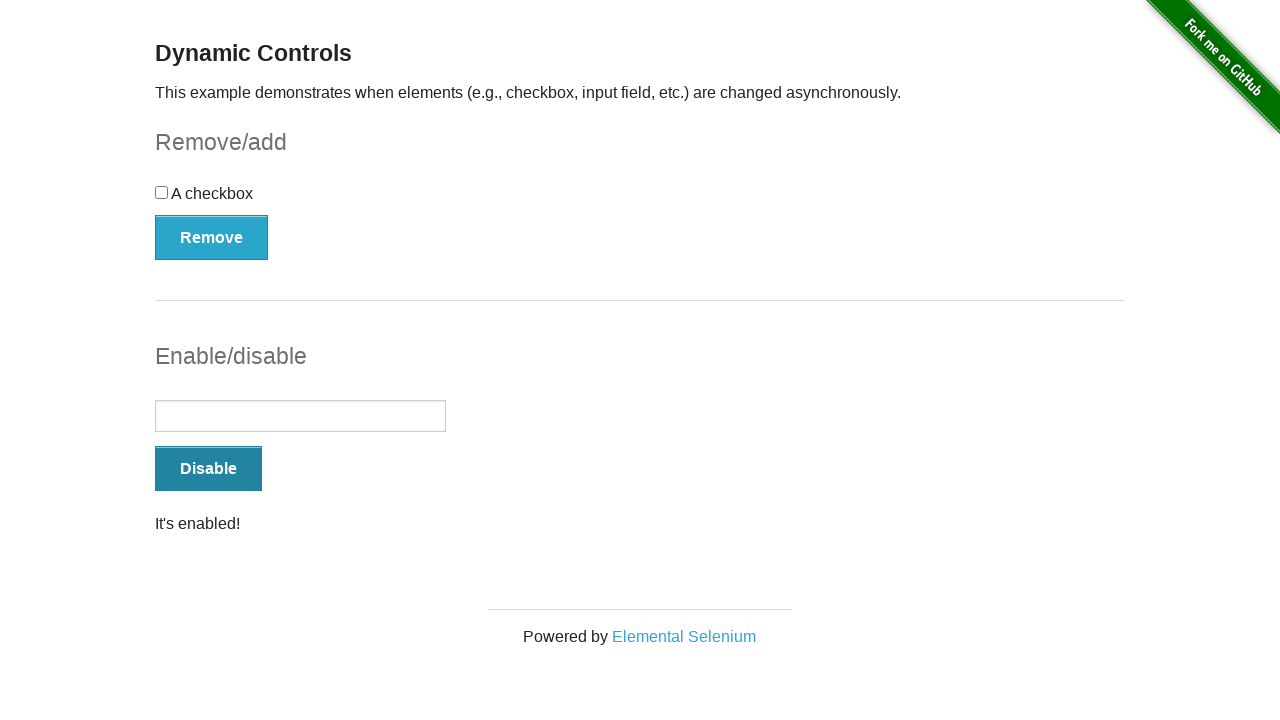